Tests that the currently applied filter is highlighted in the UI

Starting URL: https://demo.playwright.dev/todomvc

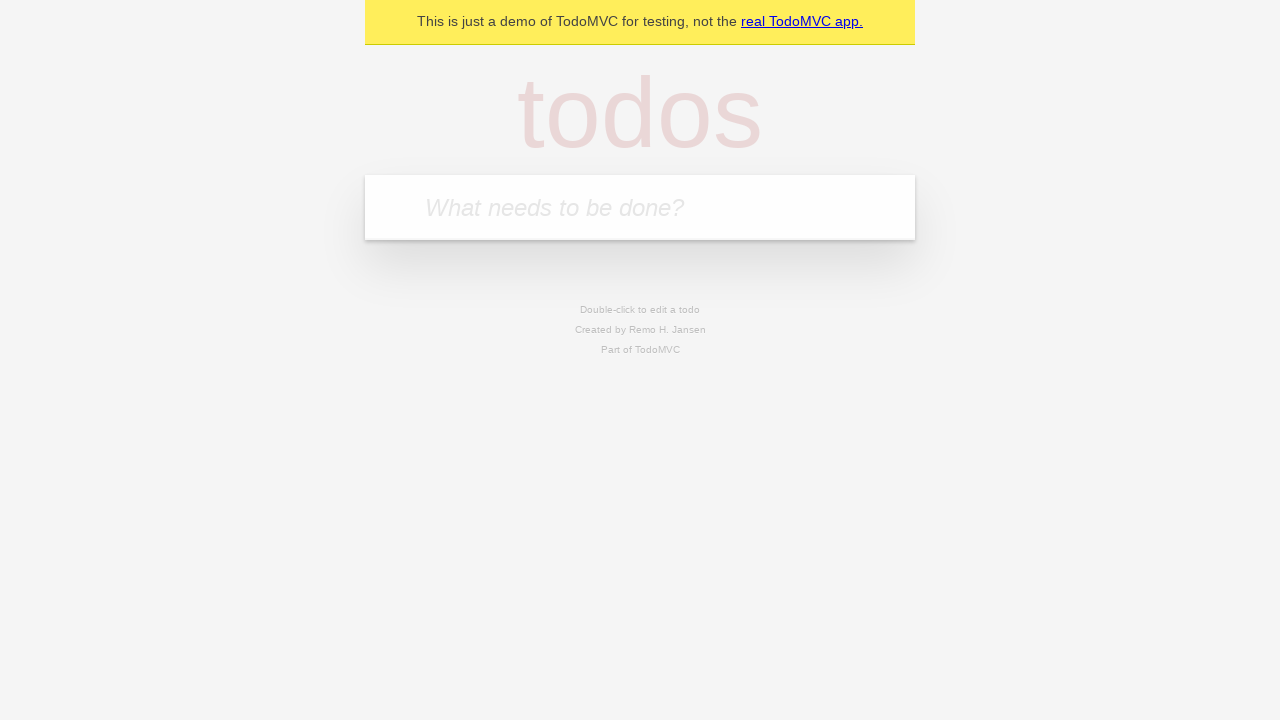

Filled todo input with 'buy some cheese' on internal:attr=[placeholder="What needs to be done?"i]
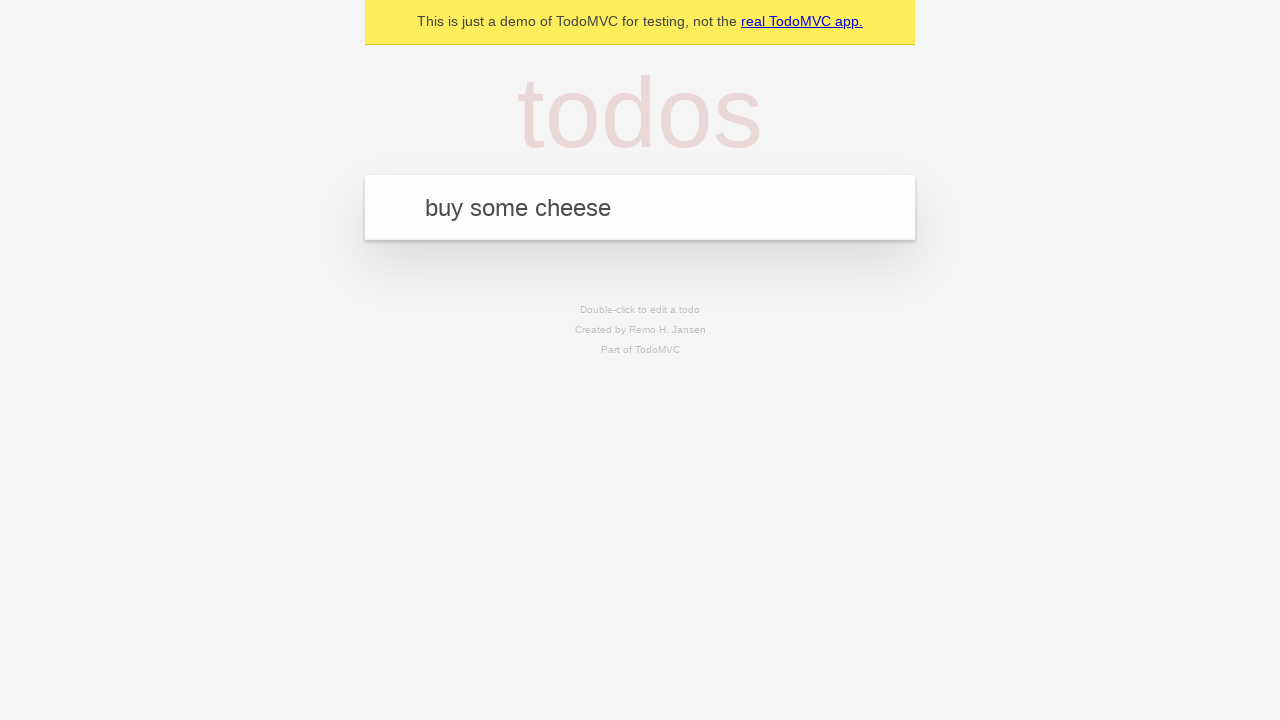

Pressed Enter to create todo 'buy some cheese' on internal:attr=[placeholder="What needs to be done?"i]
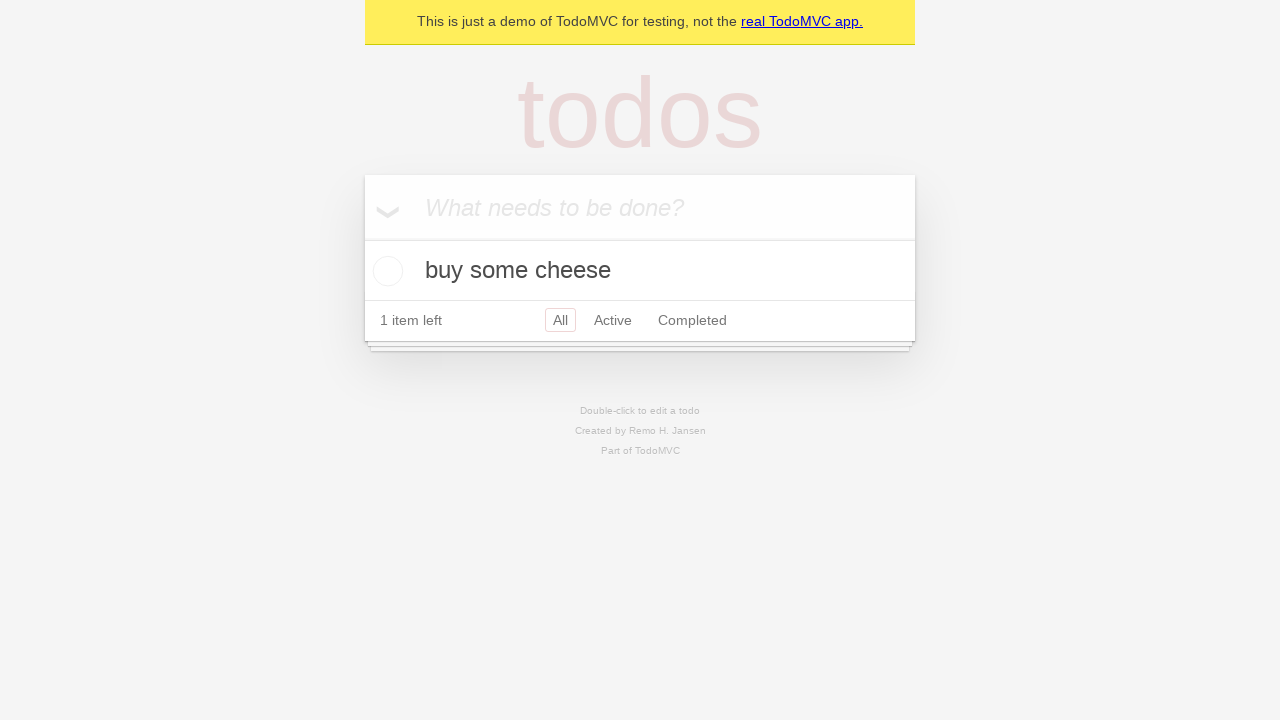

Filled todo input with 'feed the cat' on internal:attr=[placeholder="What needs to be done?"i]
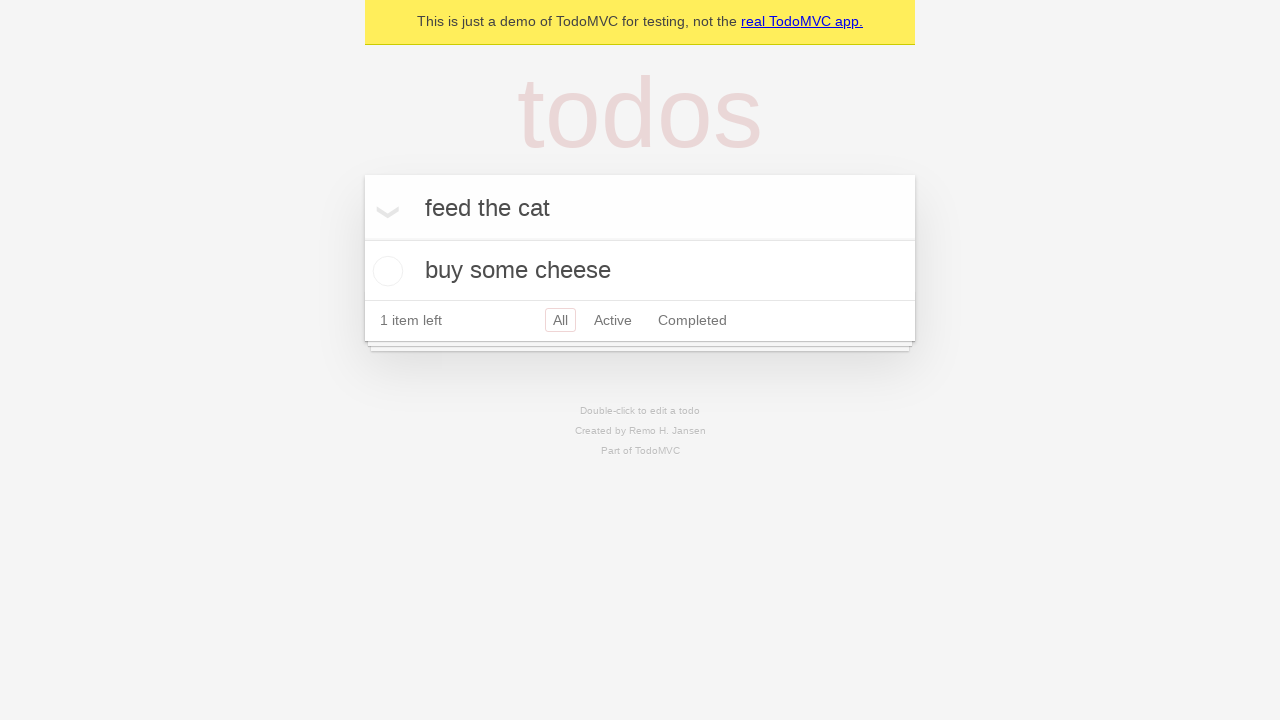

Pressed Enter to create todo 'feed the cat' on internal:attr=[placeholder="What needs to be done?"i]
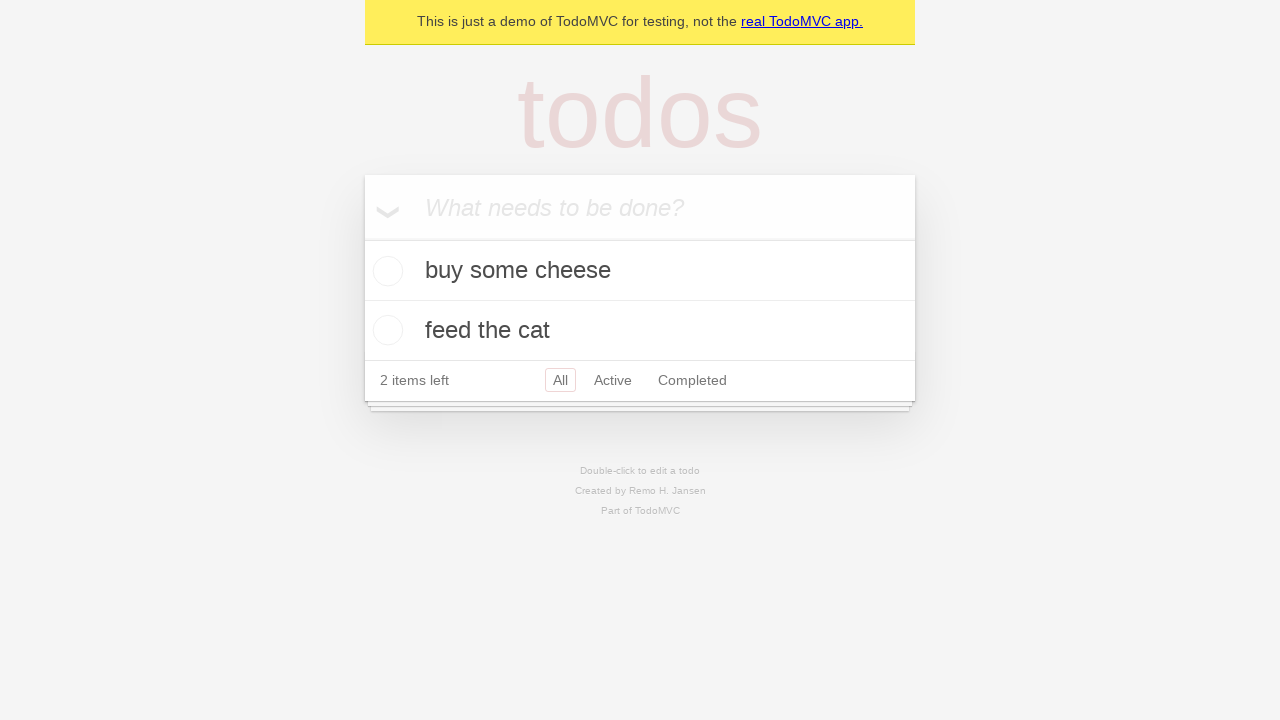

Filled todo input with 'book a doctors appointment' on internal:attr=[placeholder="What needs to be done?"i]
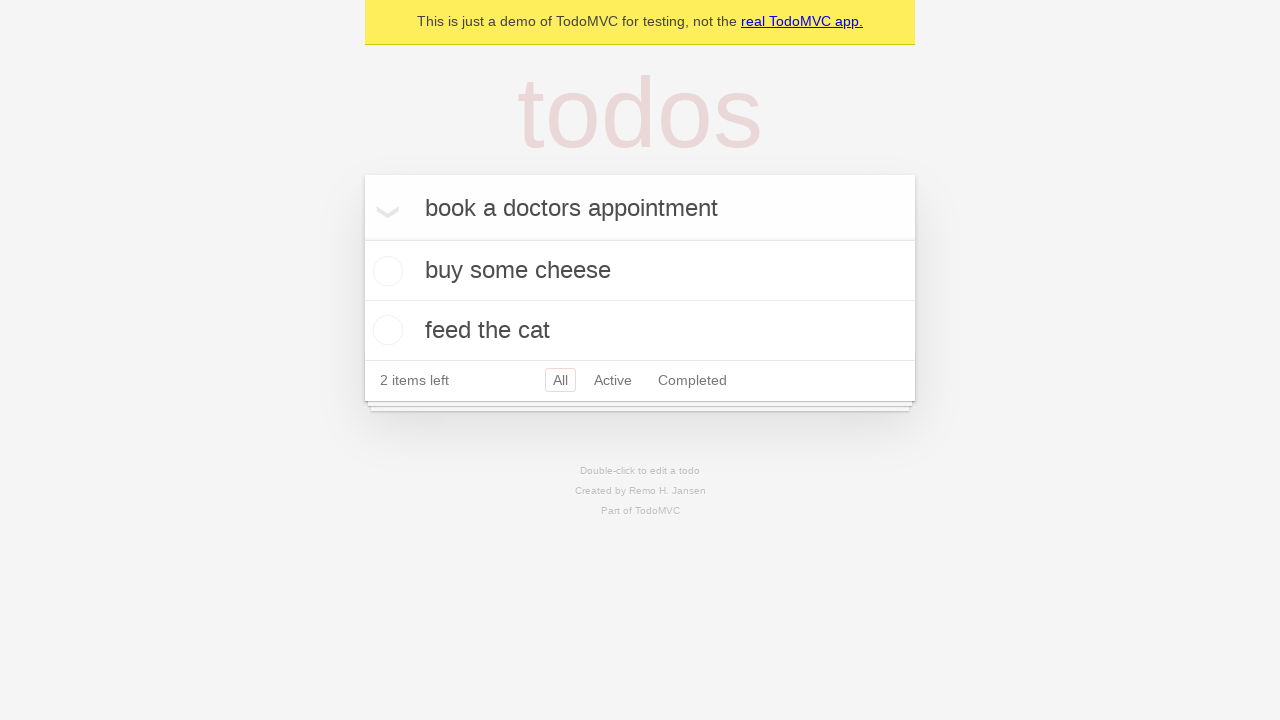

Pressed Enter to create todo 'book a doctors appointment' on internal:attr=[placeholder="What needs to be done?"i]
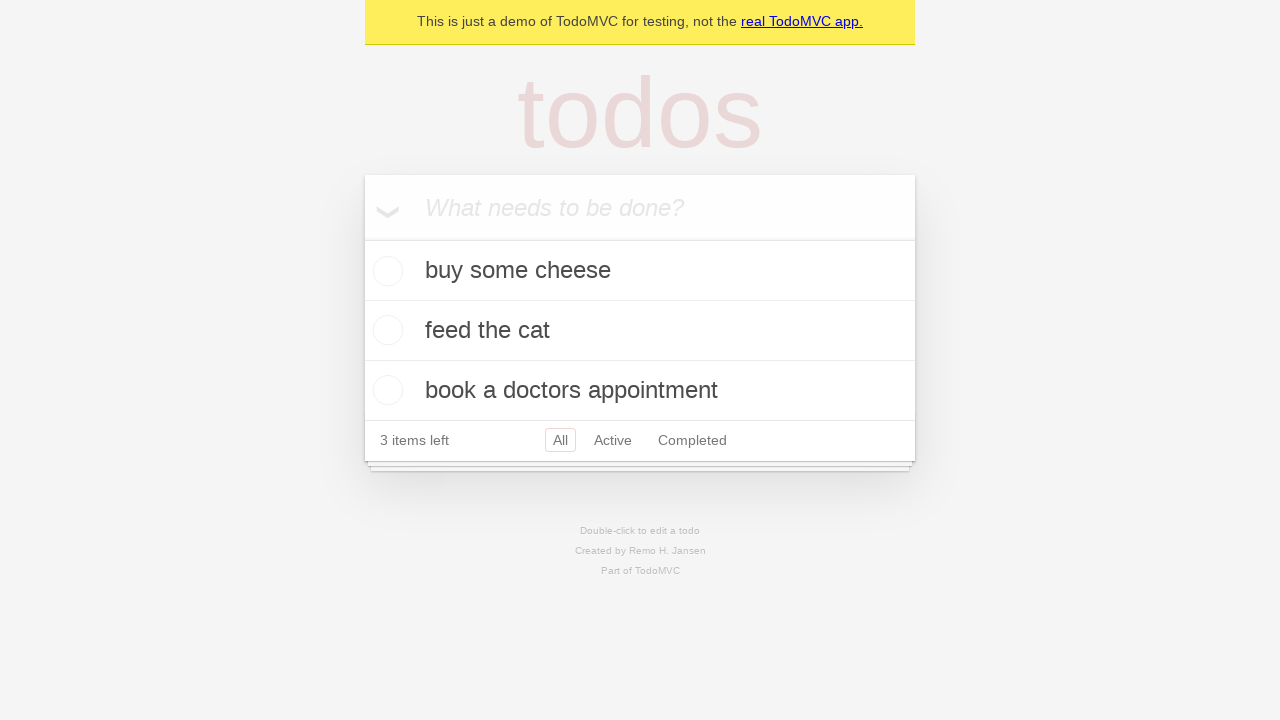

All 3 todos created and visible
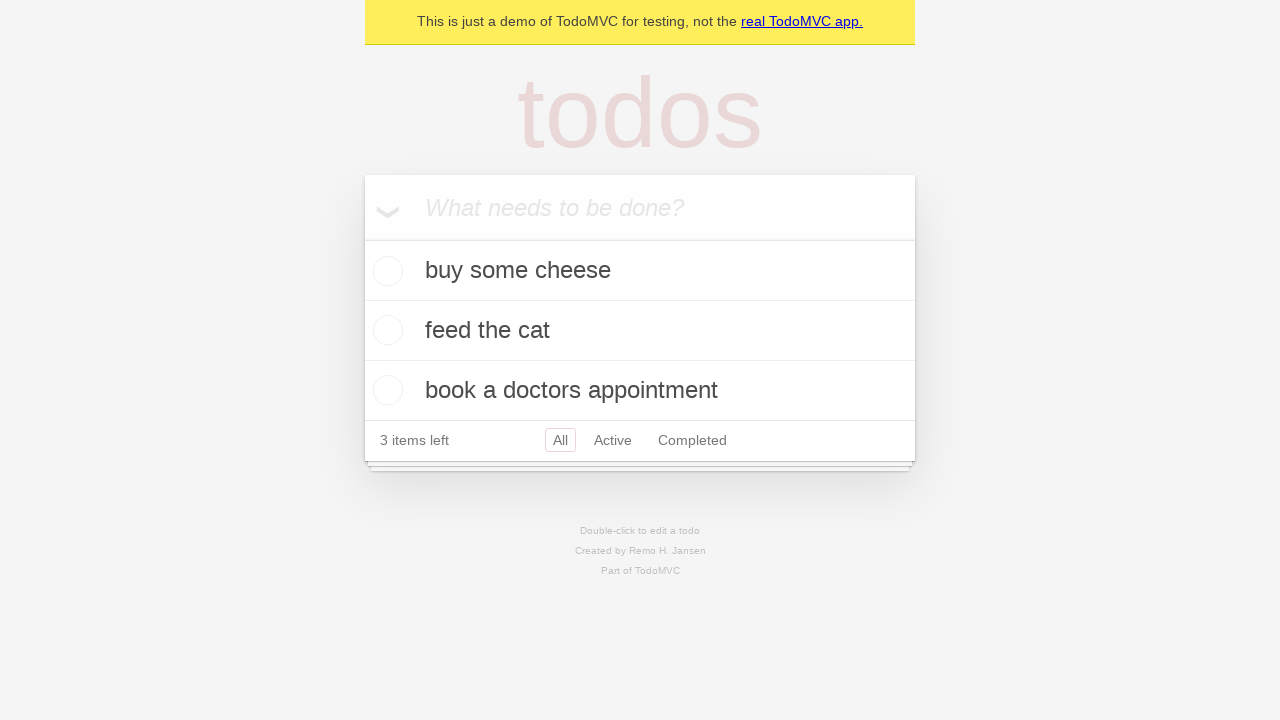

Clicked Active filter at (613, 440) on internal:role=link[name="Active"i]
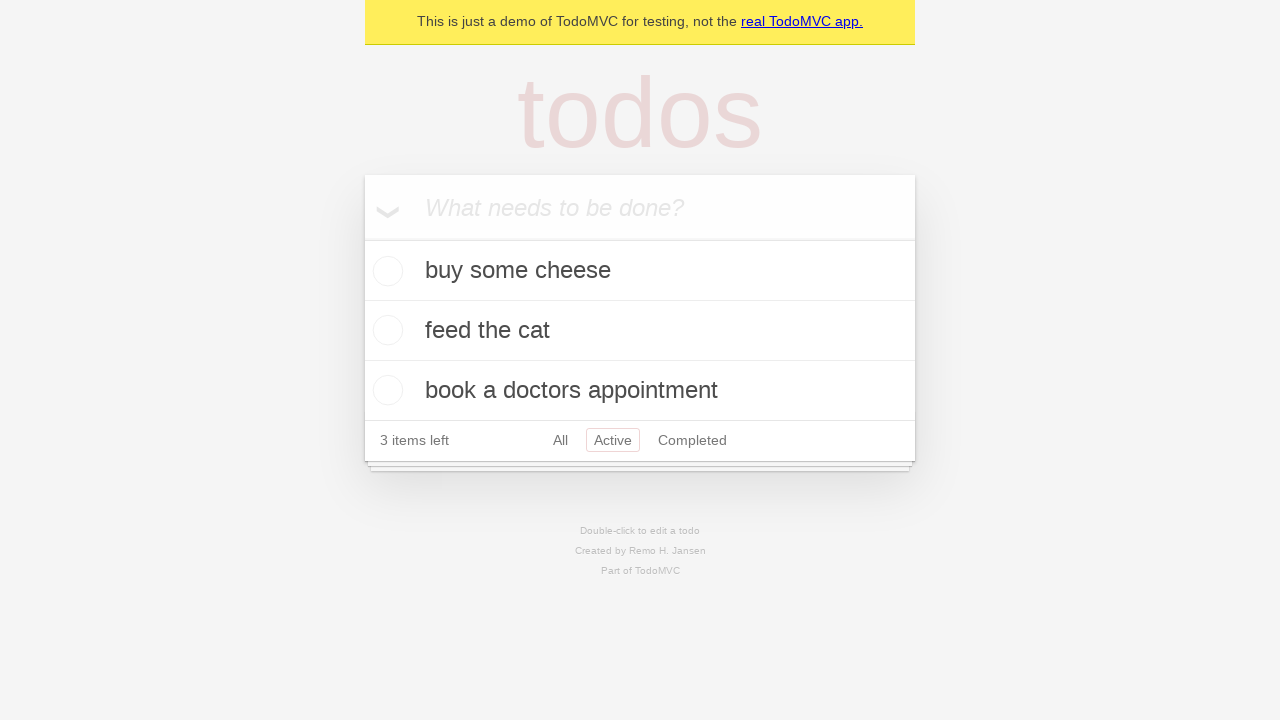

Clicked Completed filter at (692, 440) on internal:role=link[name="Completed"i]
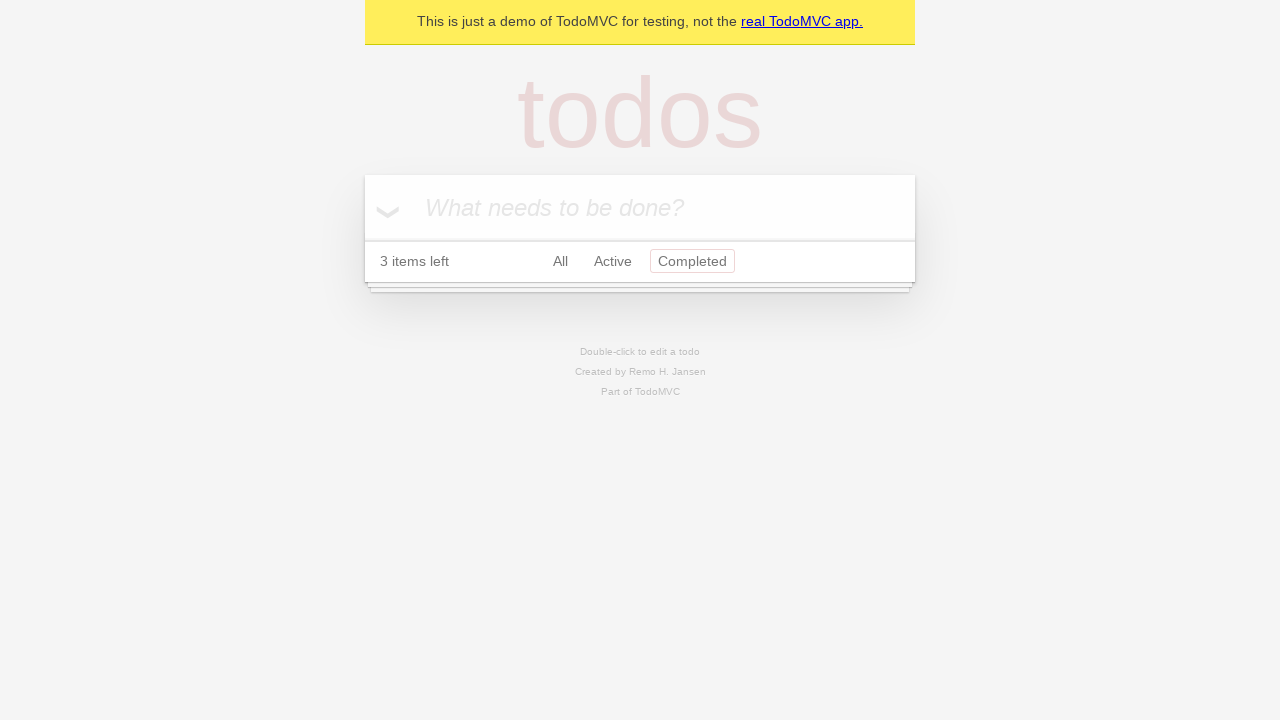

Completed filter applied and settled
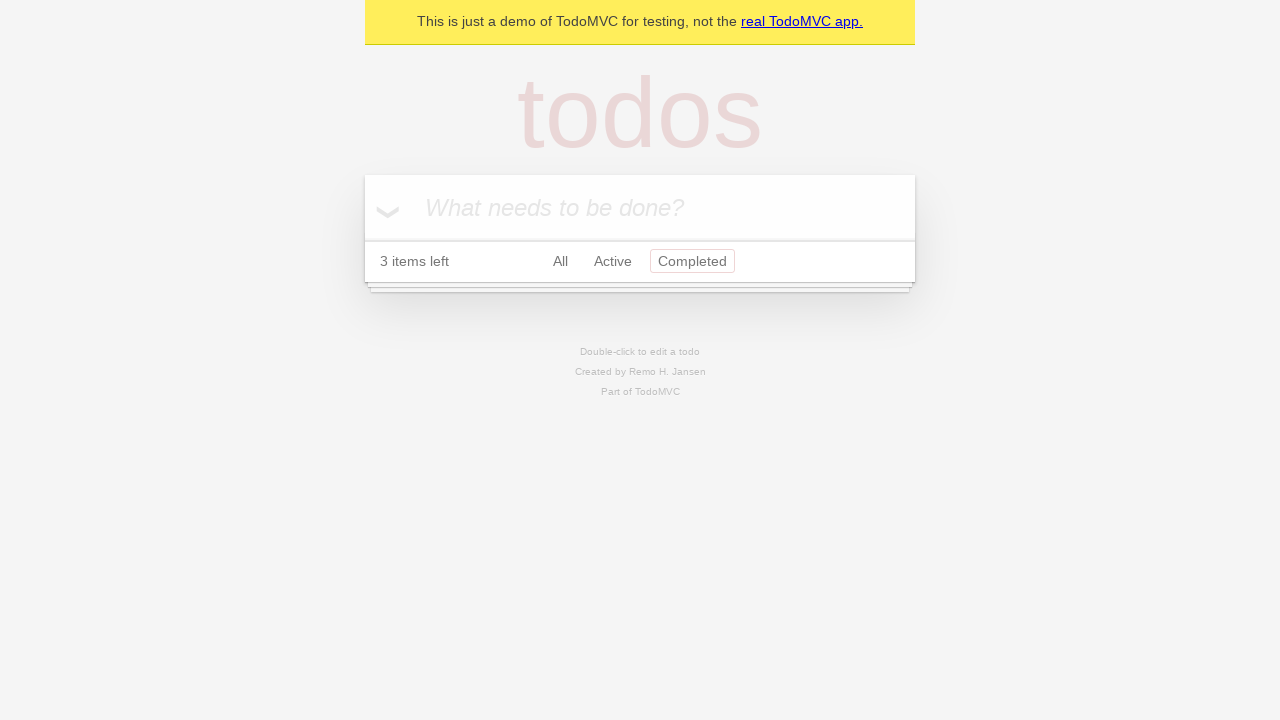

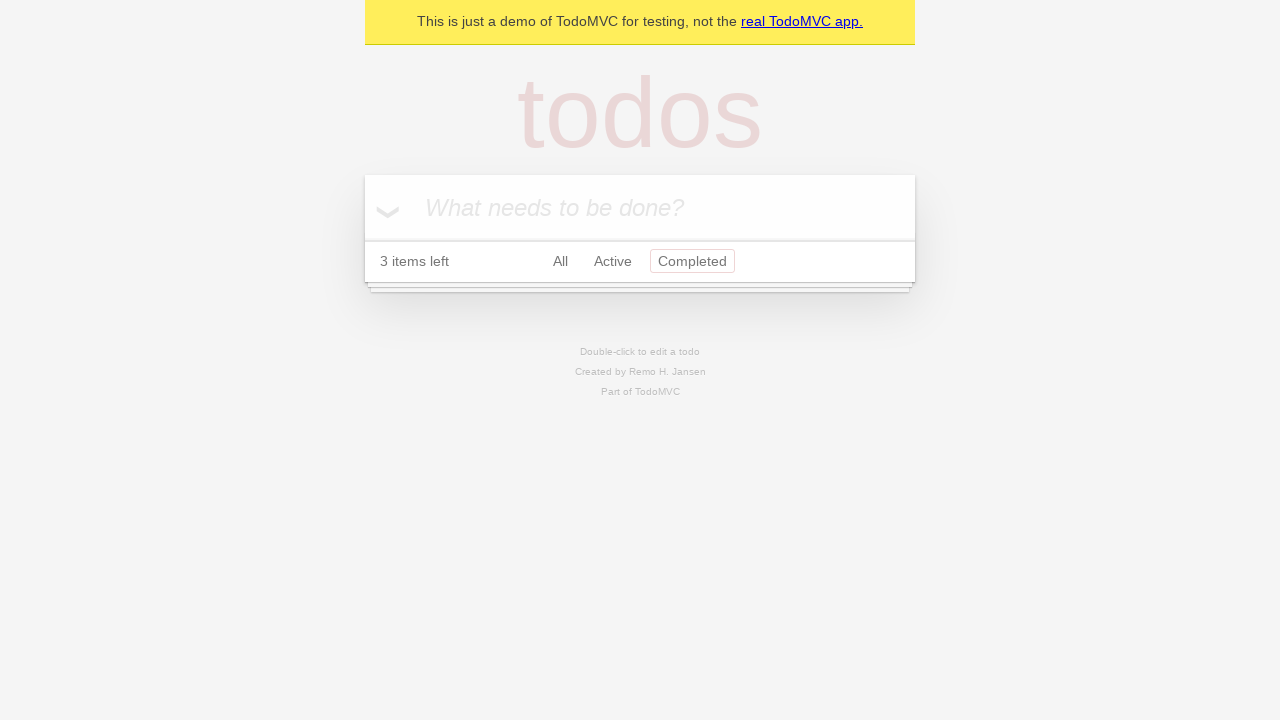